Tests the Playwright documentation site by clicking the "Get started" link and verifying the Installation heading appears.

Starting URL: https://playwright.dev/

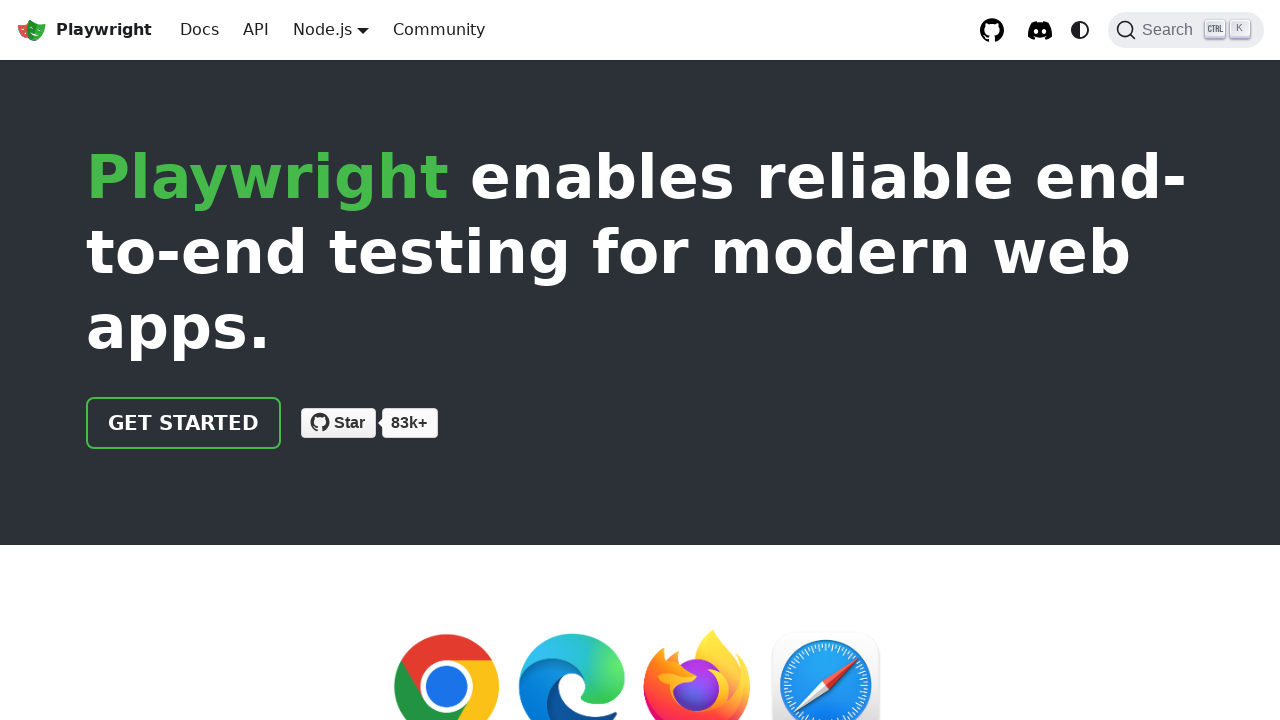

Clicked 'Get started' link on Playwright documentation site at (184, 423) on internal:role=link[name="Get started"i]
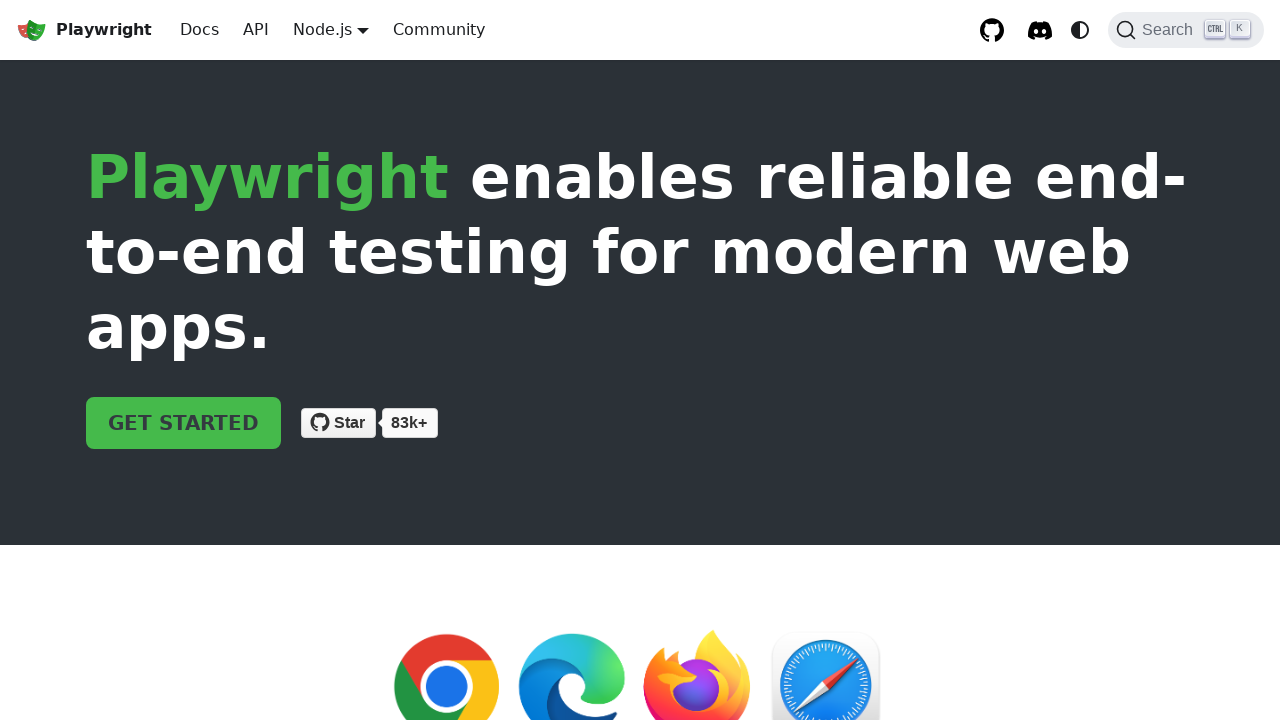

Installation heading appeared on page
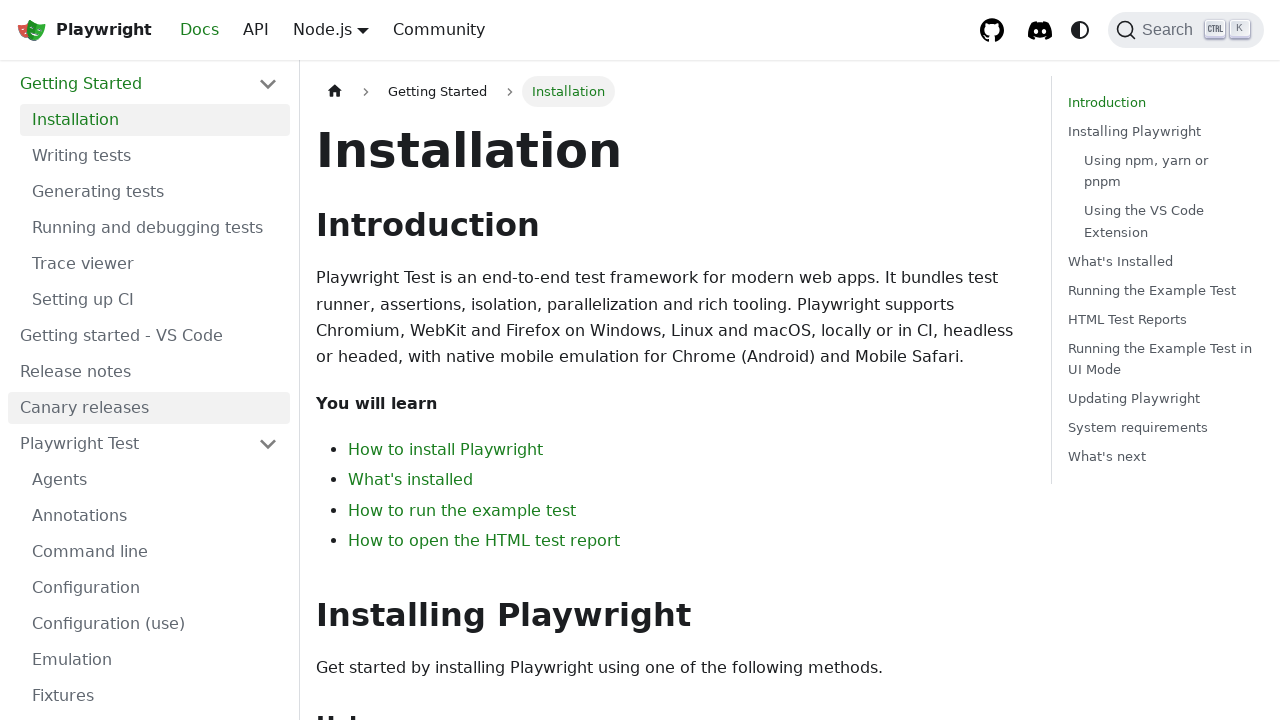

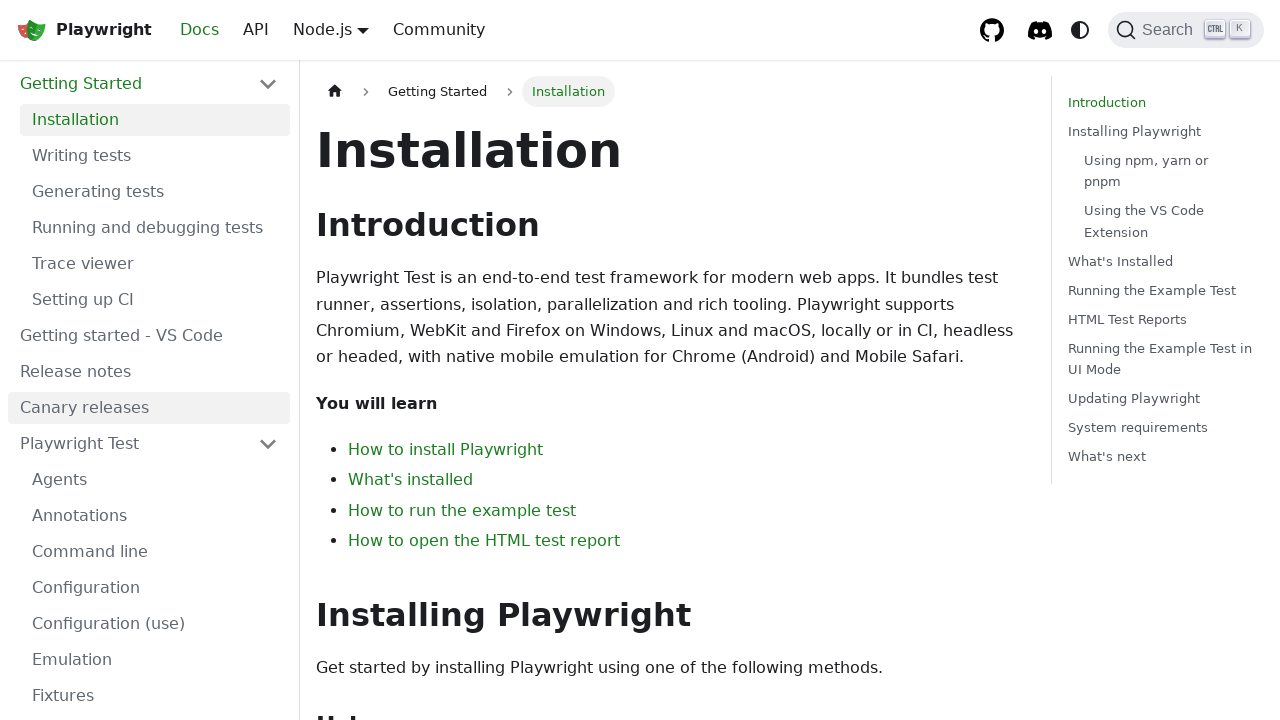